Navigates to an Iranian financial website's real-time price page and verifies that price information element is present and loaded.

Starting URL: https://www.iranjib.ir/showgroup/23/realtime_price/

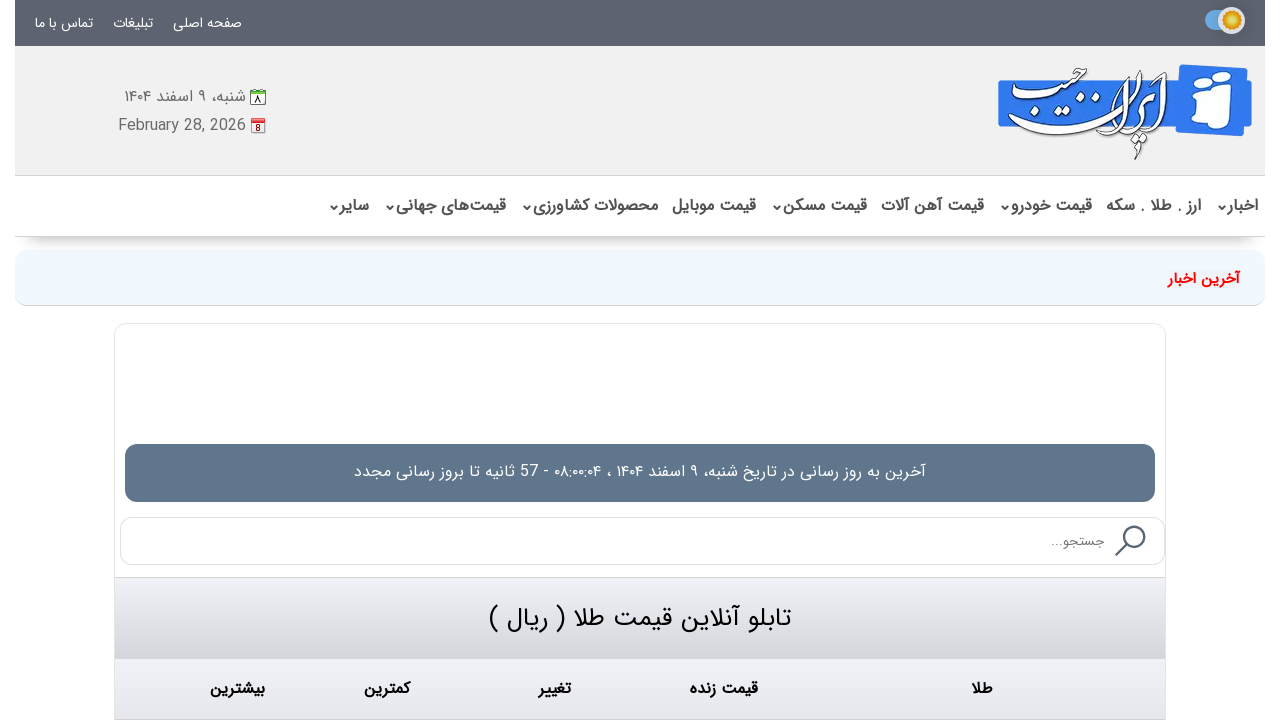

Navigated to Iranian financial website real-time price page
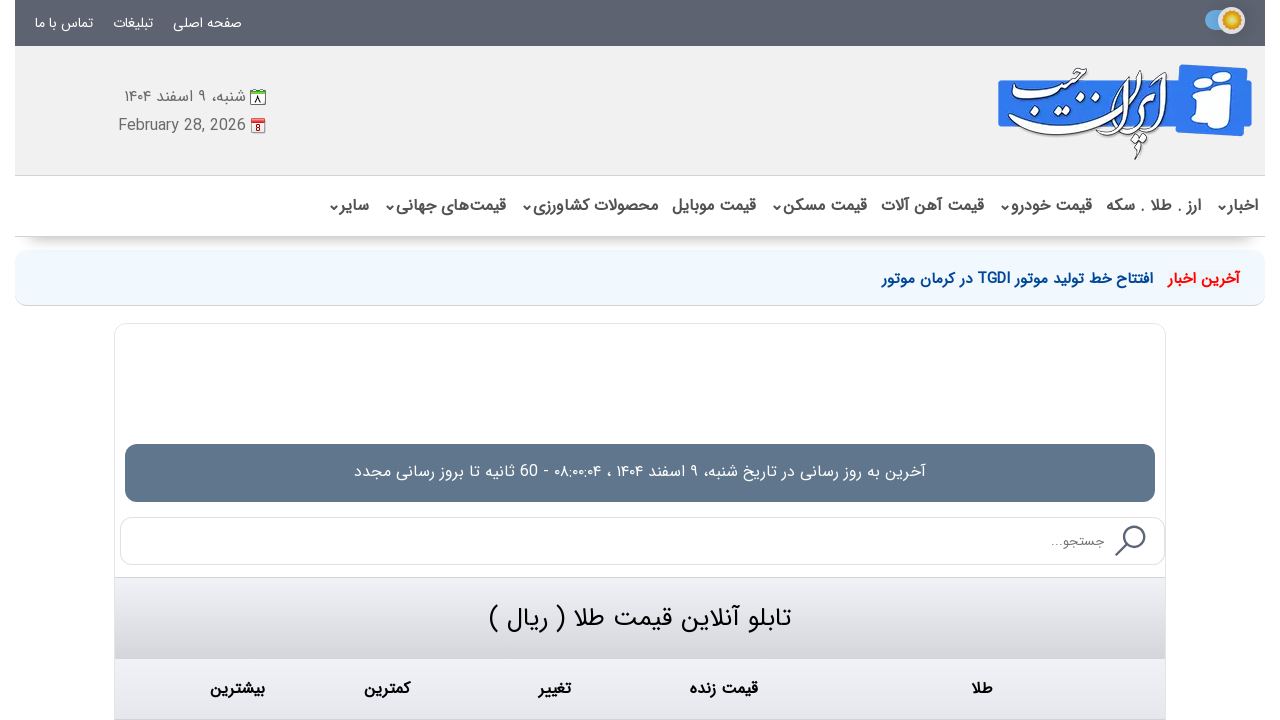

Price information element is present and loaded
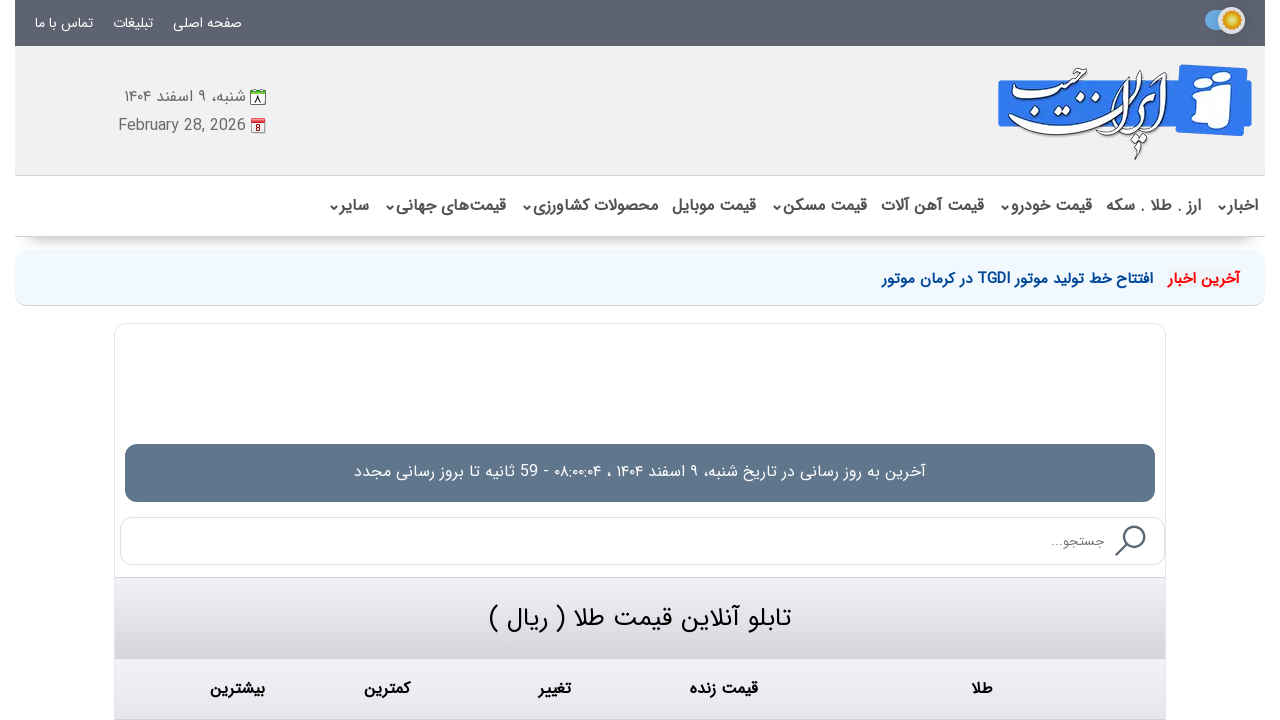

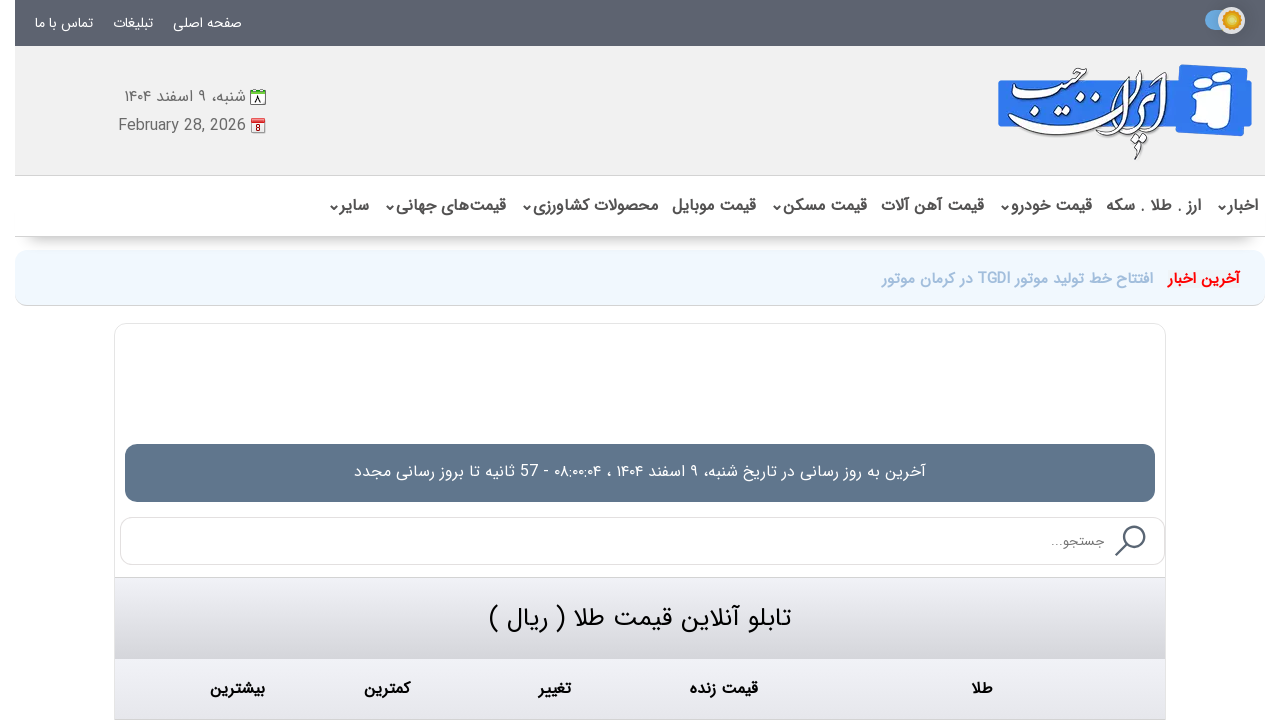